Tests dropdown element interaction by locating a dropdown and selecting an option by value on an automation practice page.

Starting URL: https://rahulshettyacademy.com/AutomationPractice/

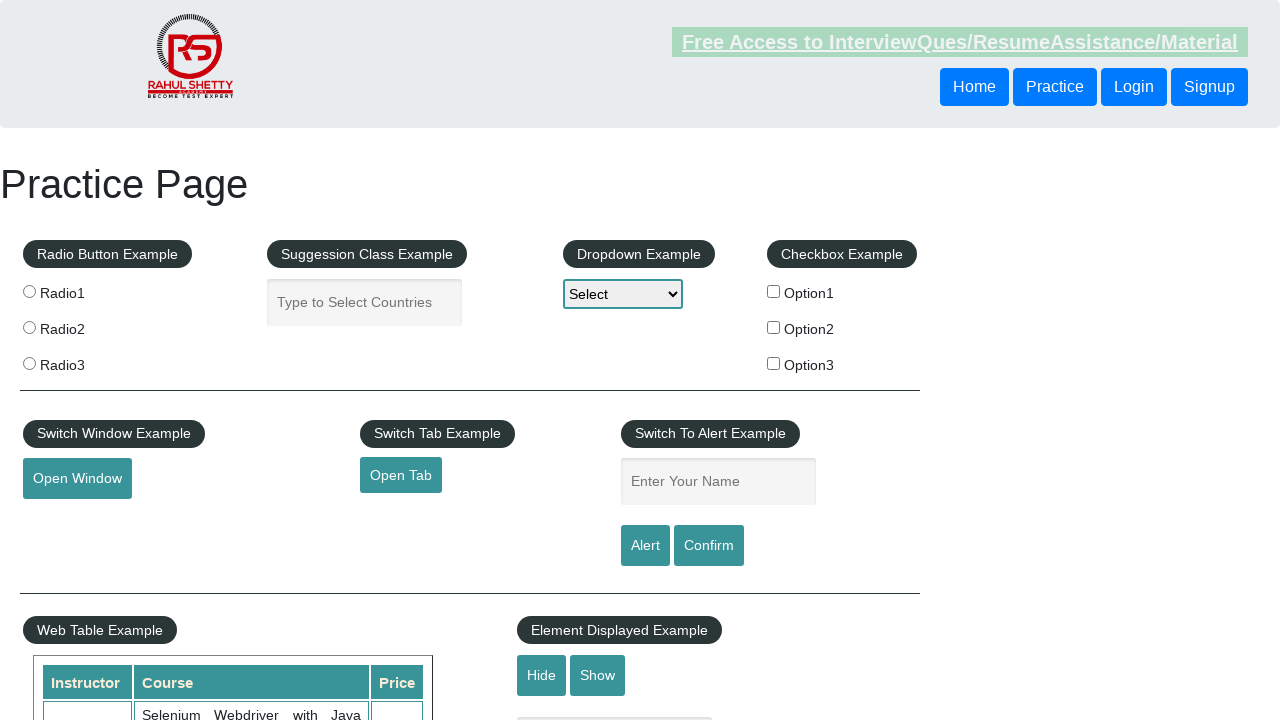

Navigated to automation practice page
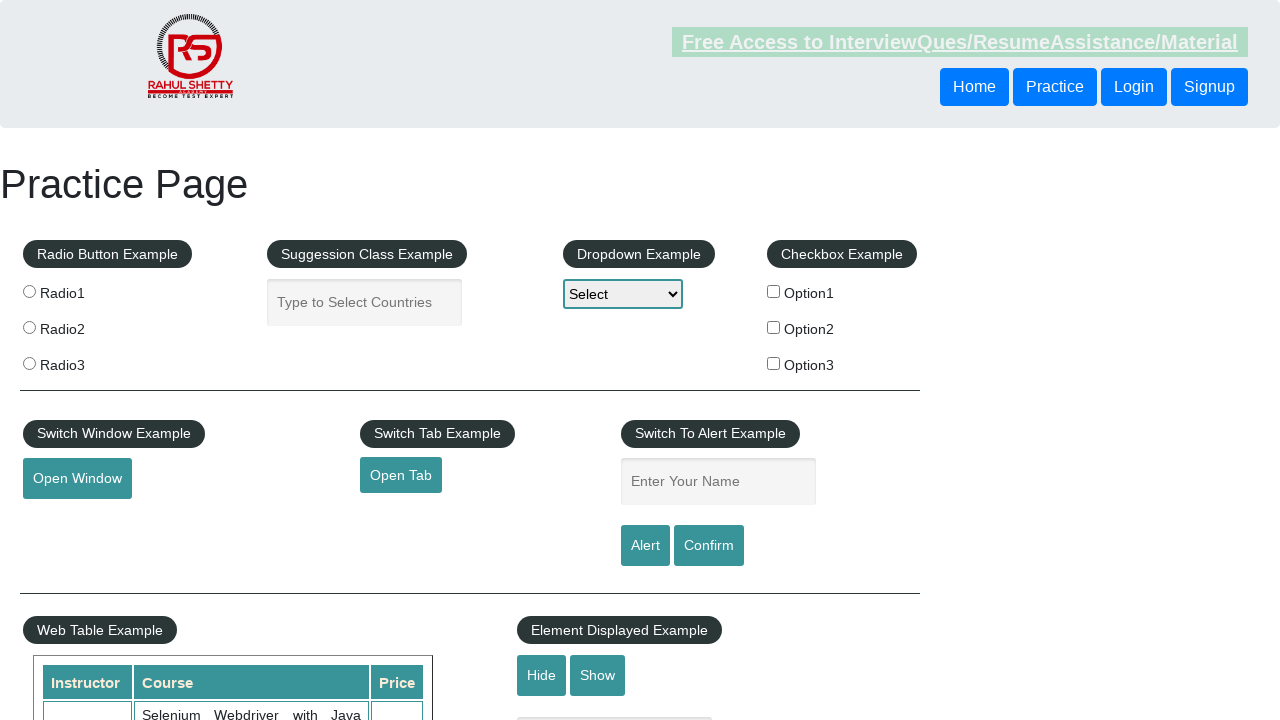

Selected 'option2' from dropdown element on #dropdown-class-example
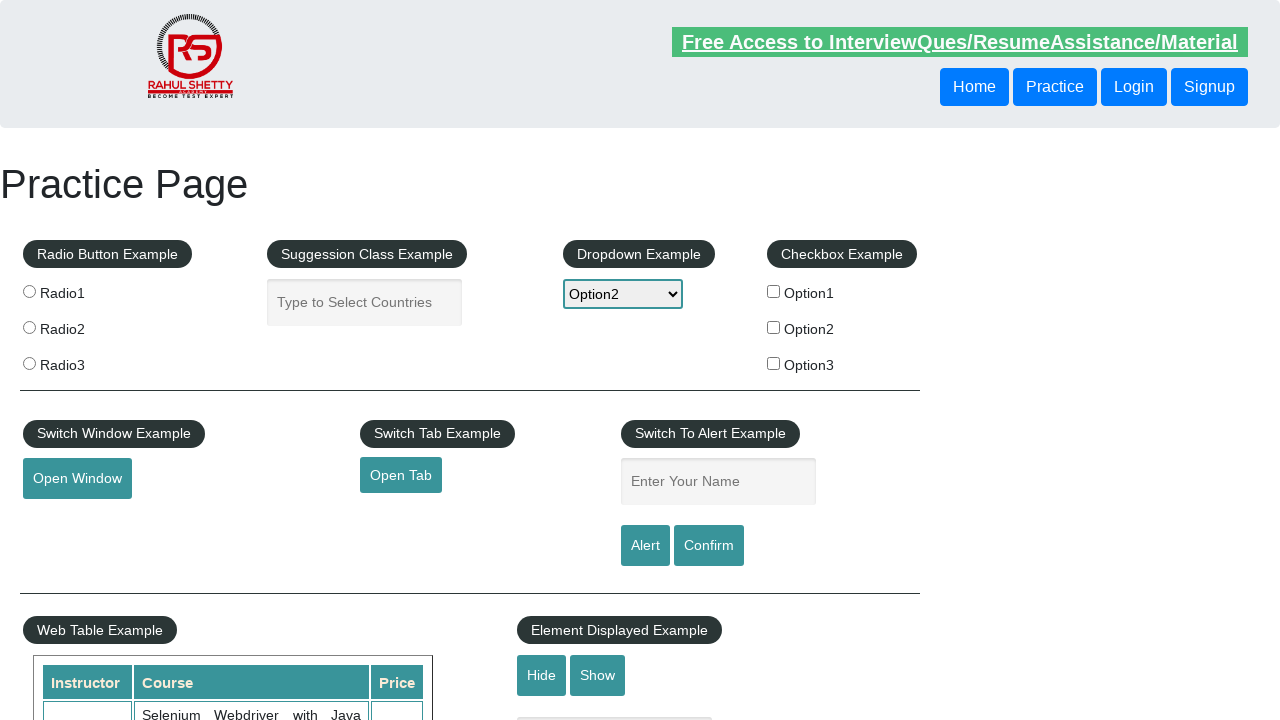

Waited for dropdown selection to be confirmed
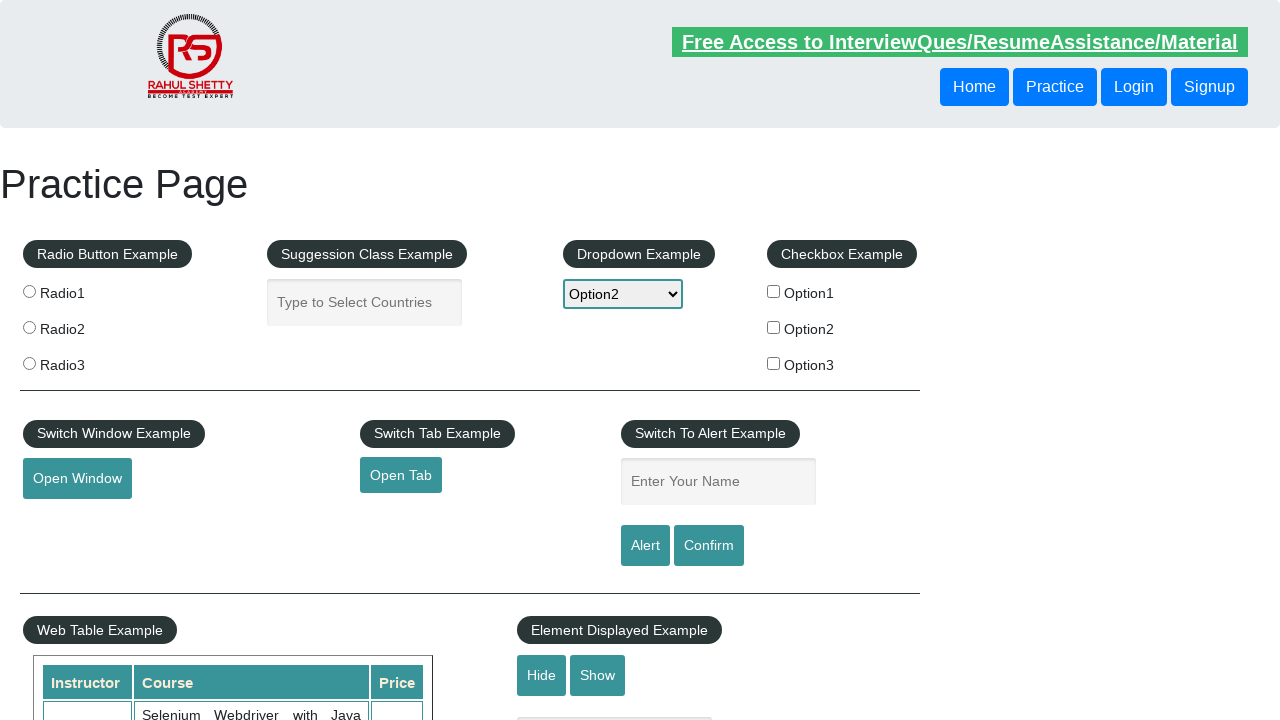

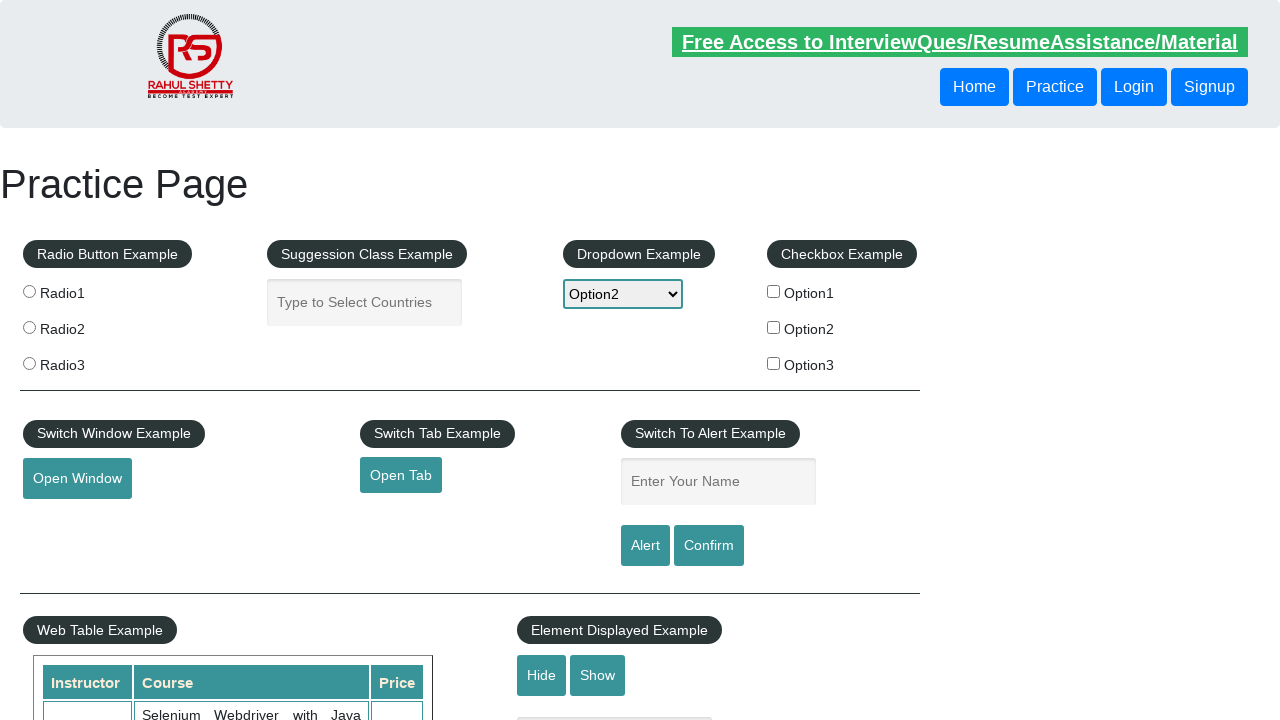